Clicks on Samsung Galaxy S6 product link and verifies the product page loads

Starting URL: https://www.demoblaze.com/

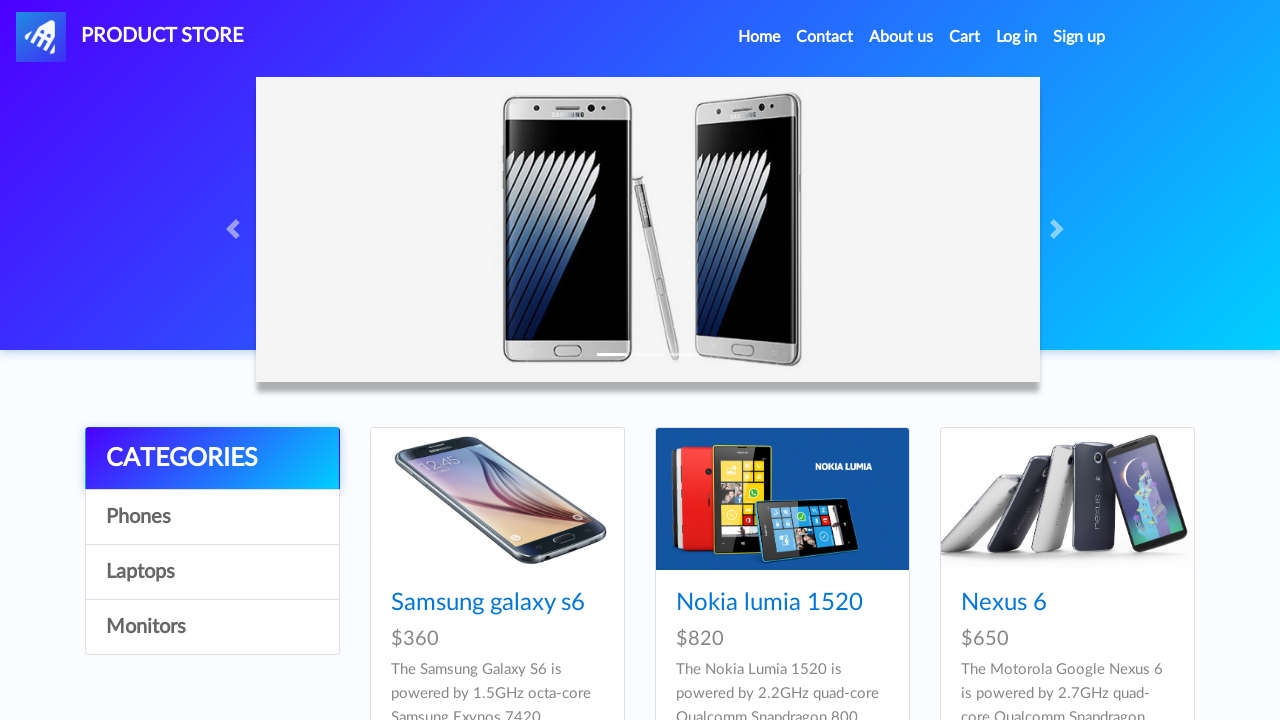

Waited for product container to load on demoblaze homepage
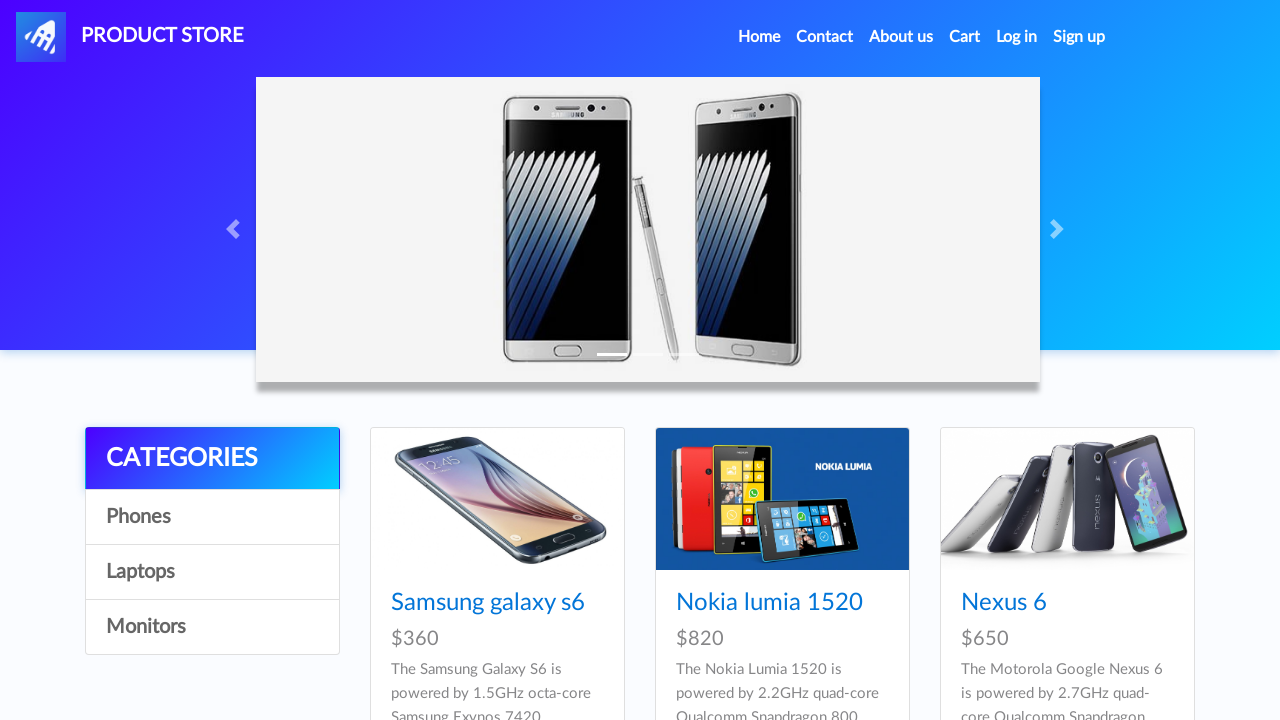

Clicked on Samsung Galaxy S6 product link at (488, 603) on a:has-text('Samsung galaxy s6')
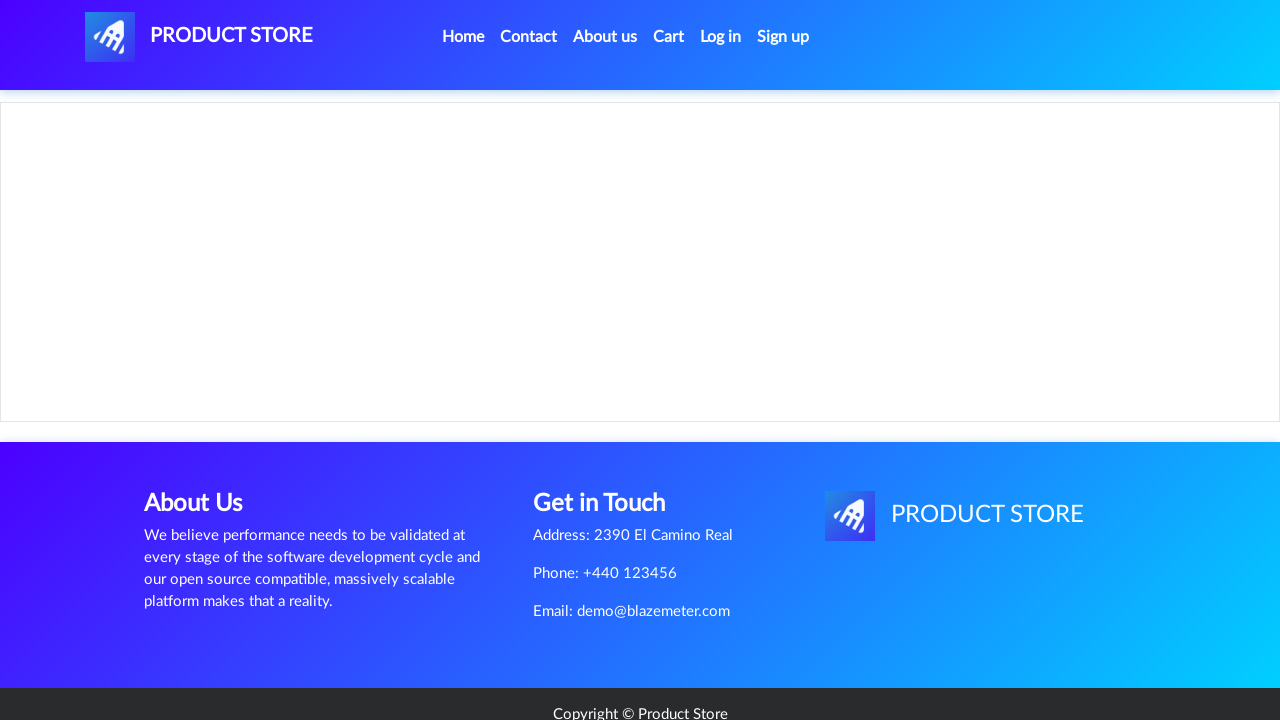

Product page loaded with Samsung Galaxy S6 heading verified
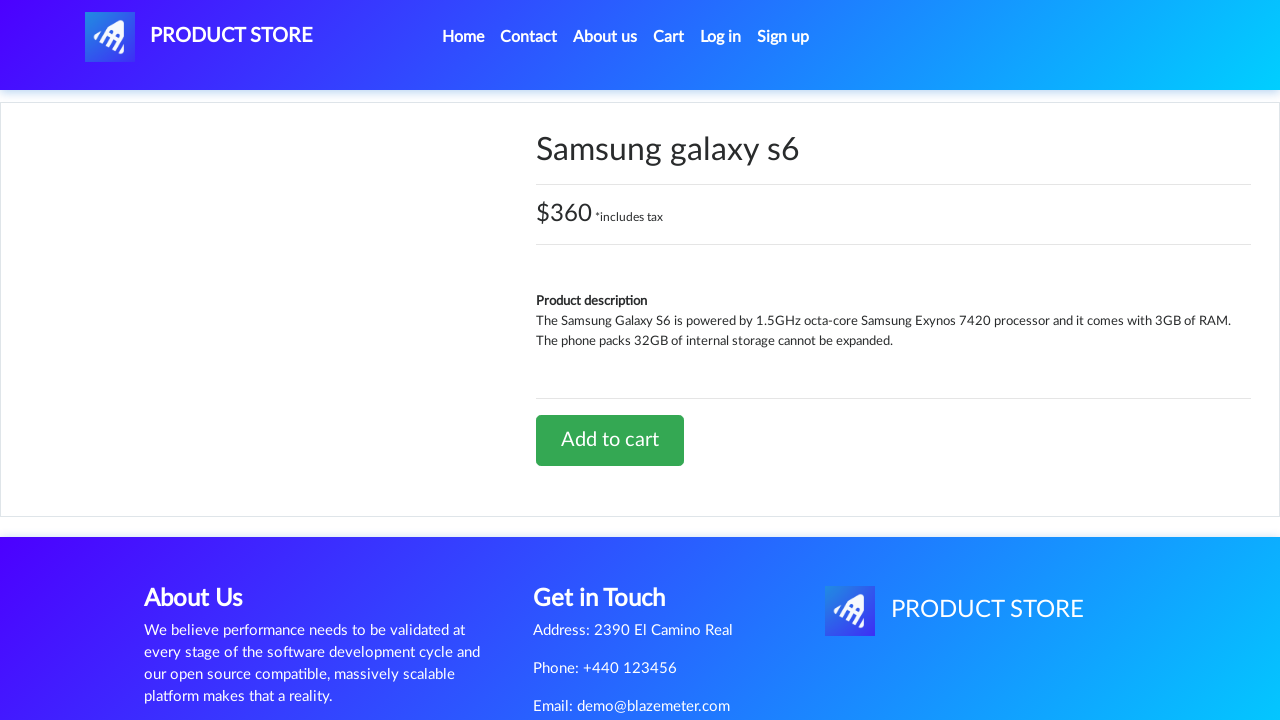

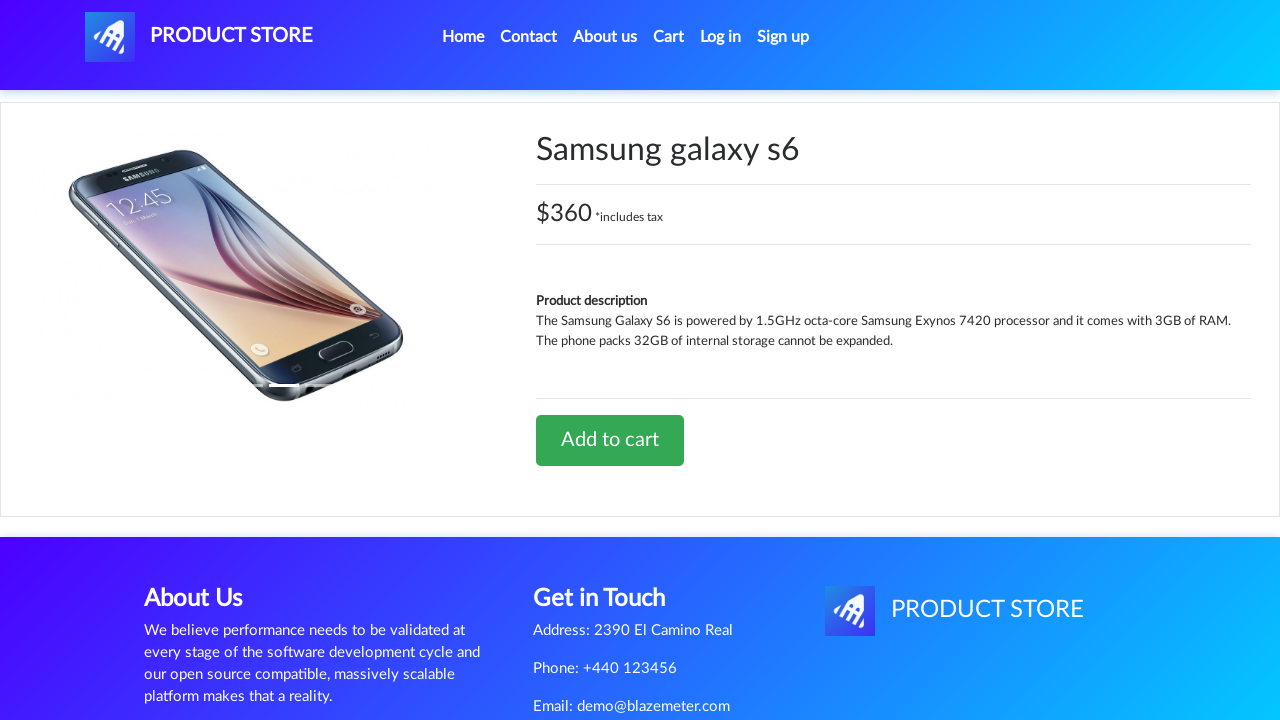